Navigates to the page and verifies that address links are present and visible on the page

Starting URL: https://x.aichatos8.com/

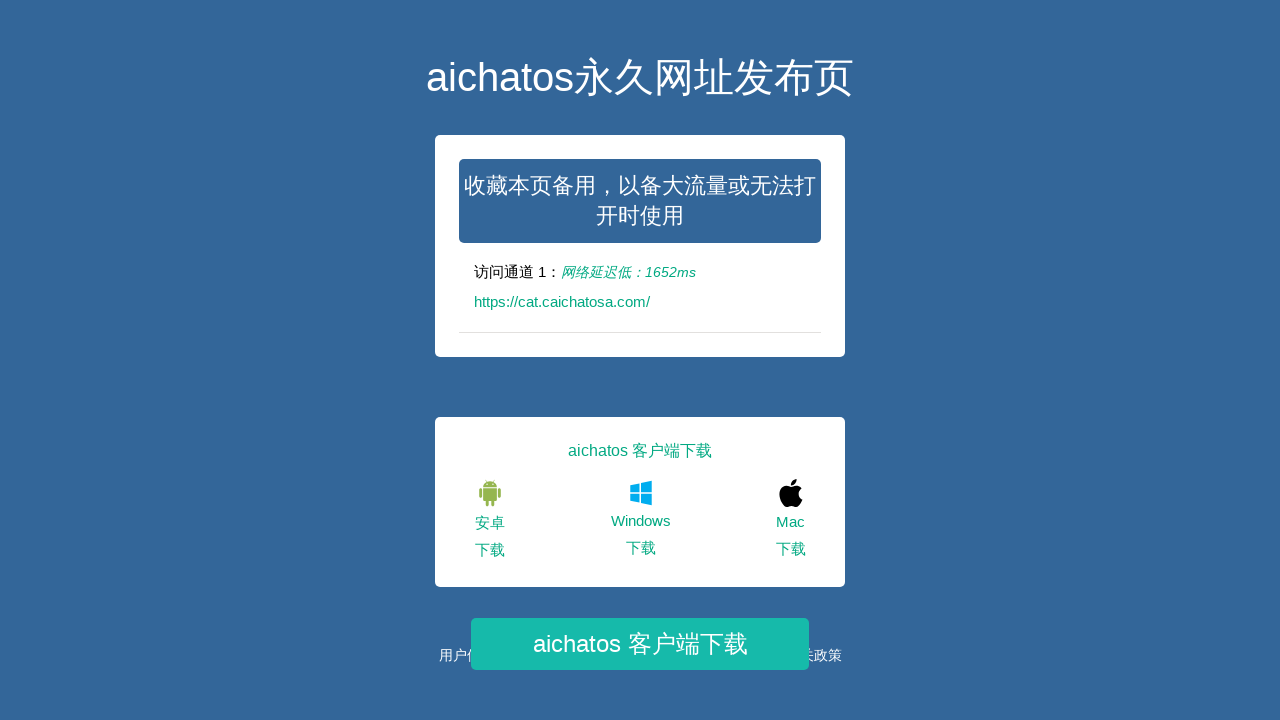

Waited for address links to be present on the page
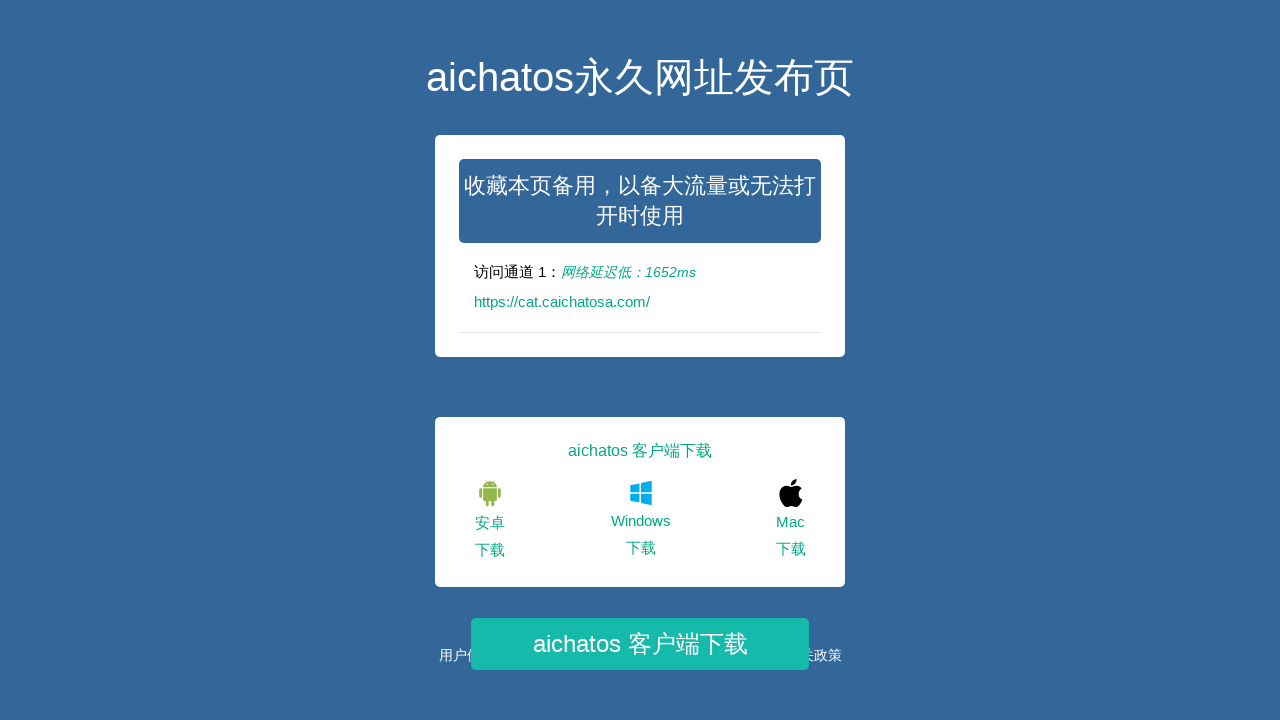

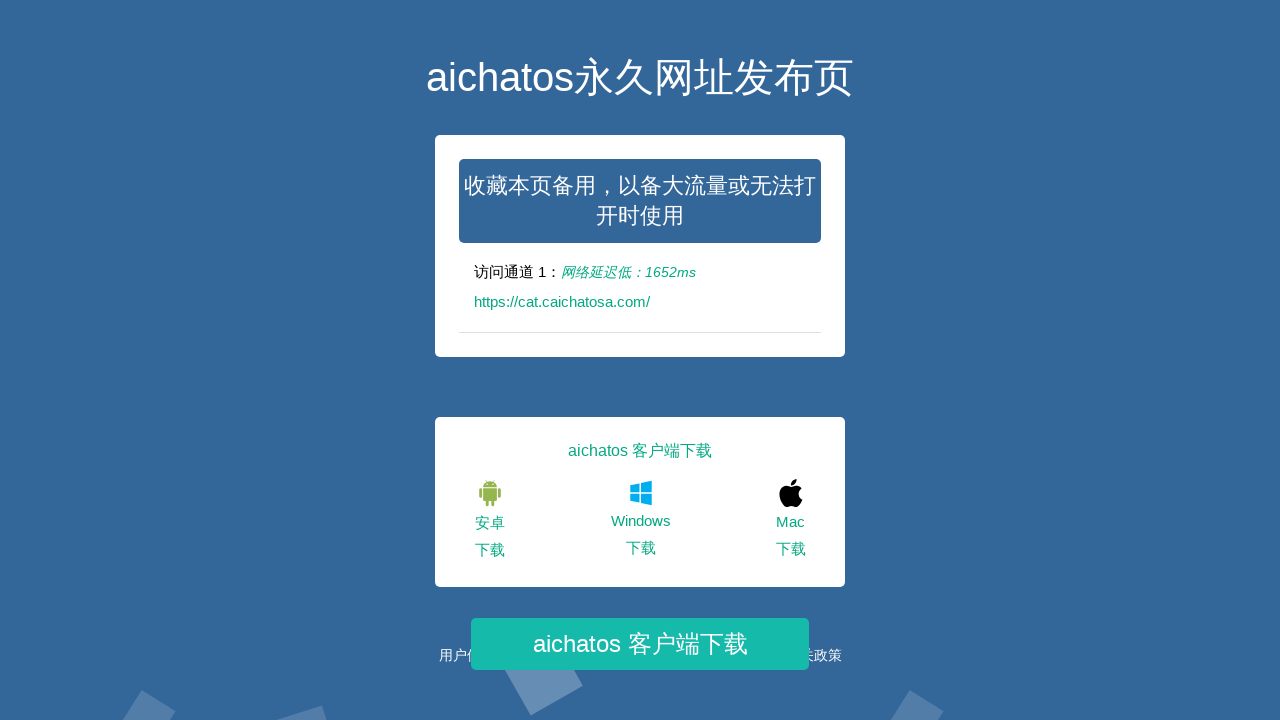